Tests a prompt alert by clicking the textbox tab, triggering the prompt, entering text, and verifying the result message

Starting URL: https://demo.automationtesting.in/Alerts.html

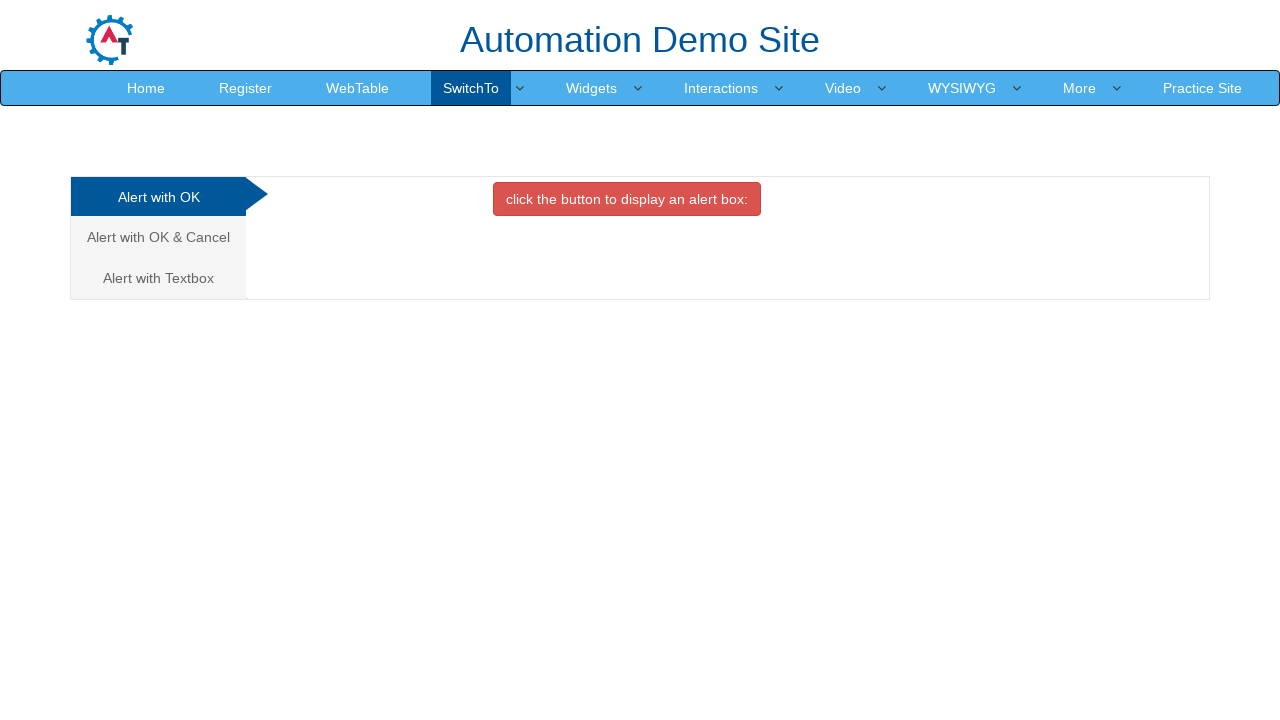

Clicked the 'Alert with Textbox' tab at (158, 278) on a:has-text('Alert with Textbox')
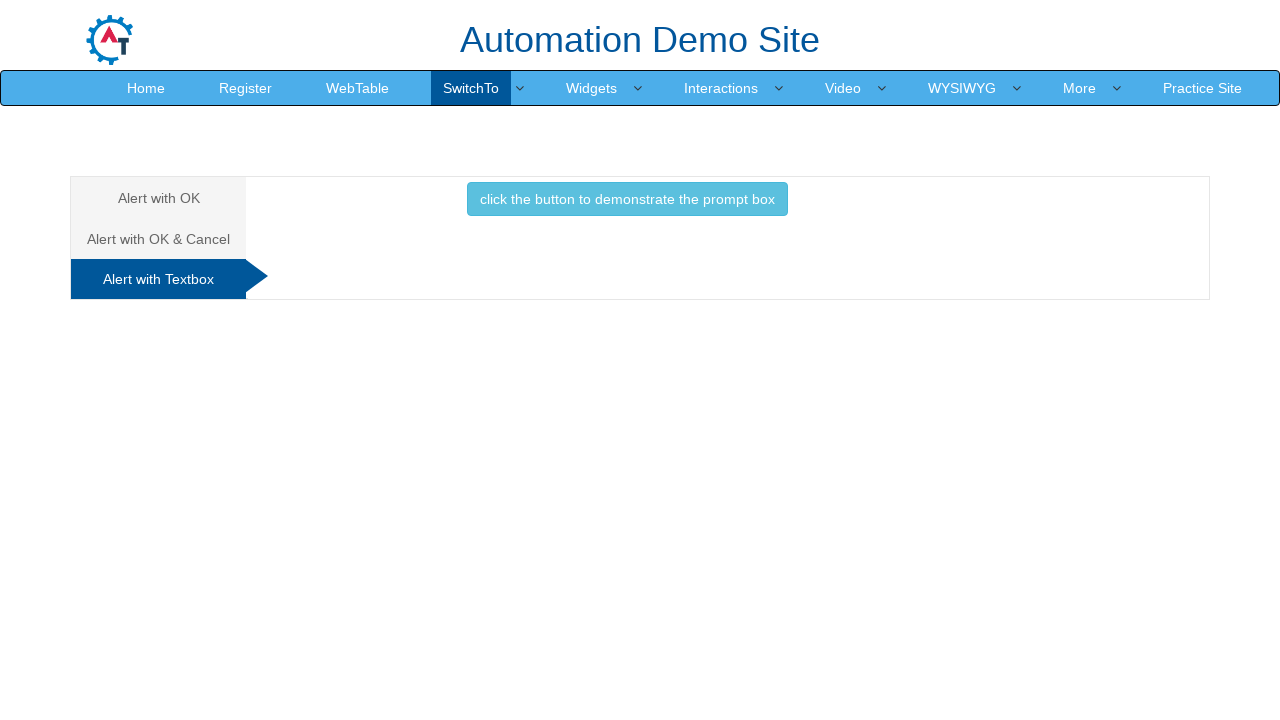

Set up dialog handler to accept prompt with 'QA Academy'
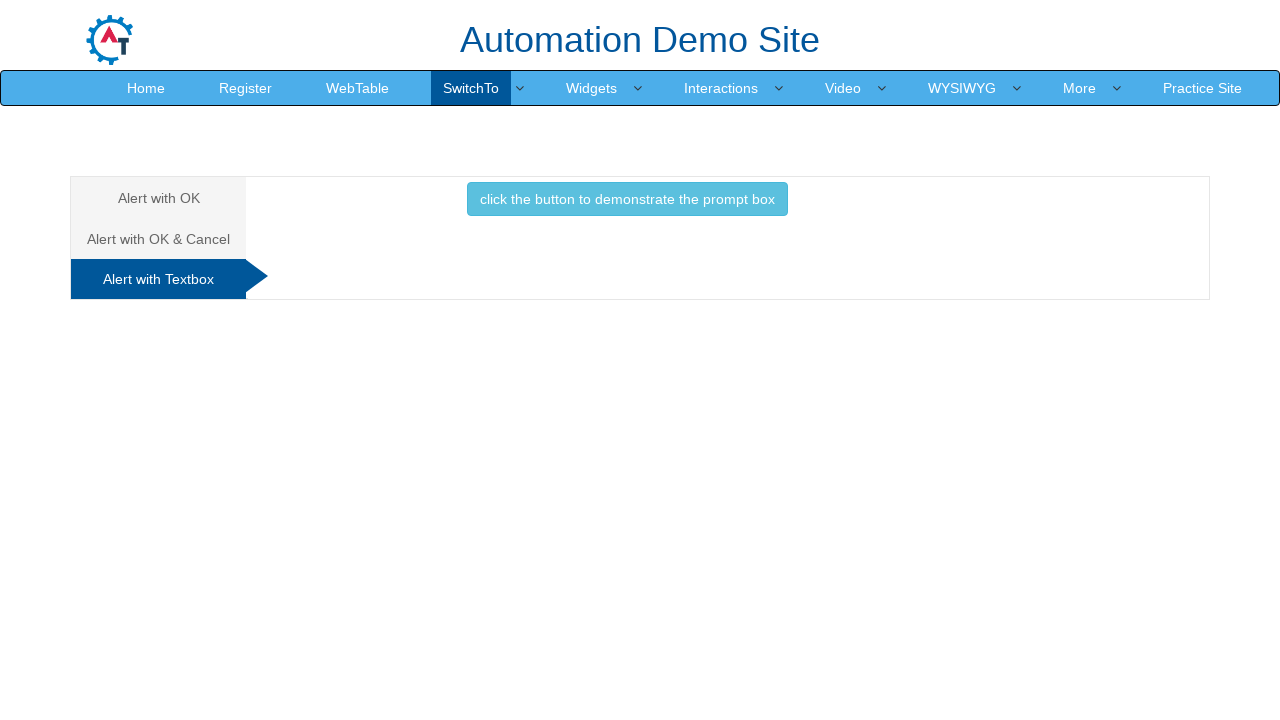

Clicked the info button to trigger the prompt alert at (627, 199) on button.btn.btn-info
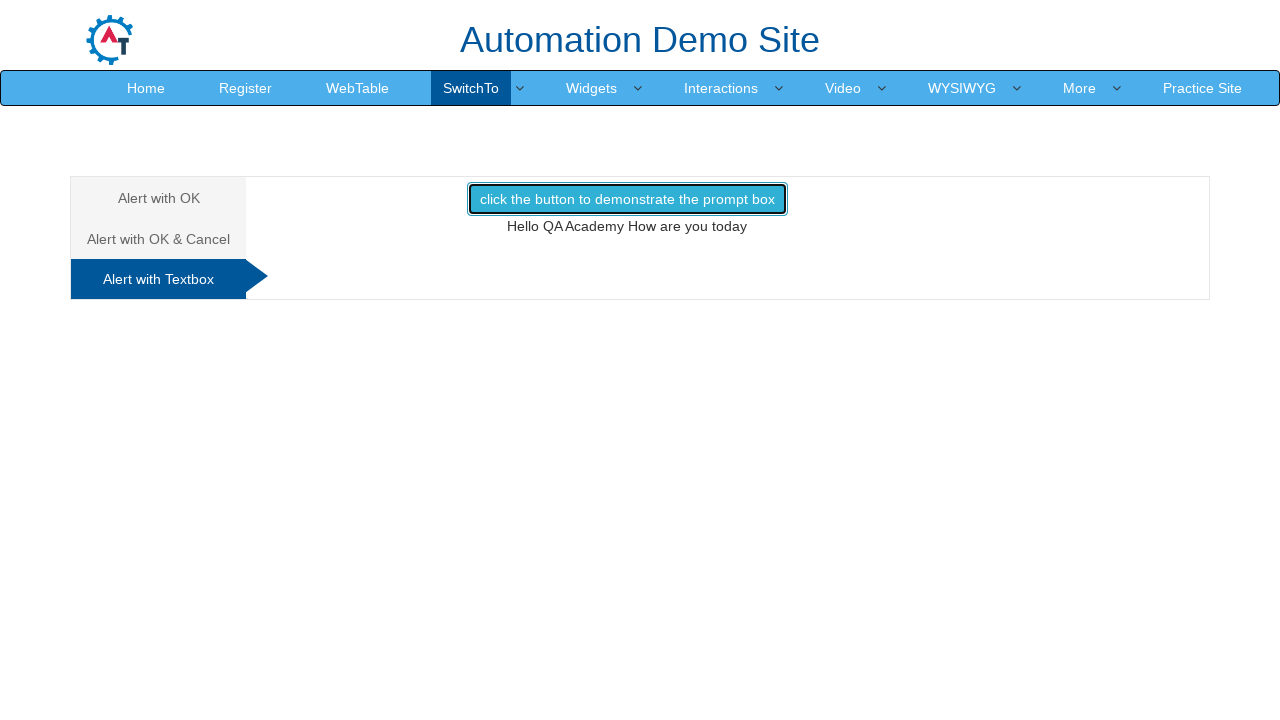

Result message element loaded
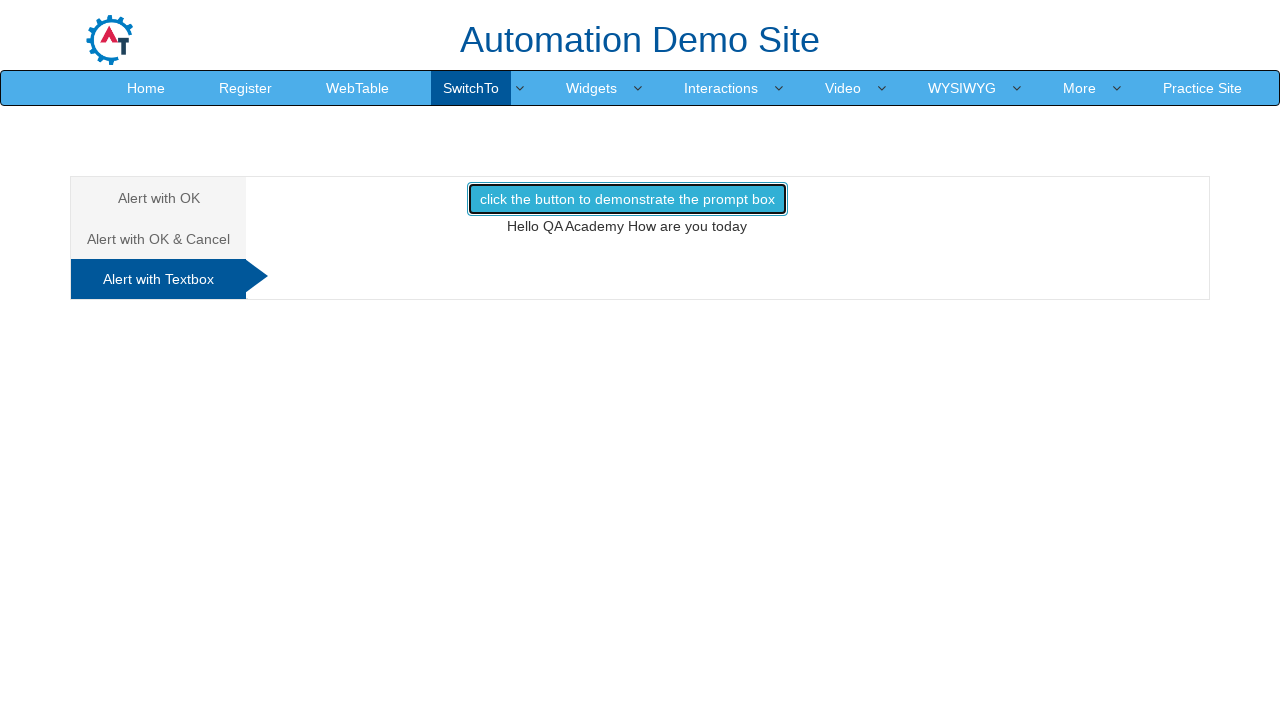

Retrieved result text content
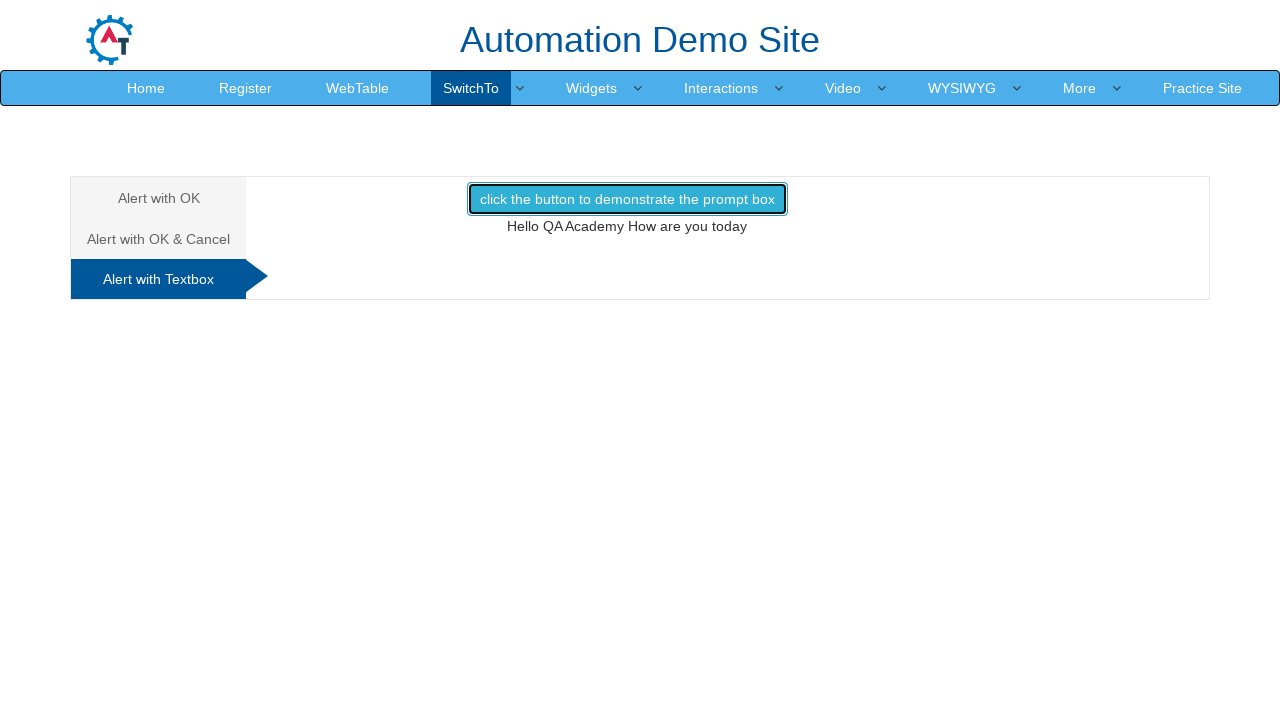

Verified result message equals 'Hello QA Academy How are you today'
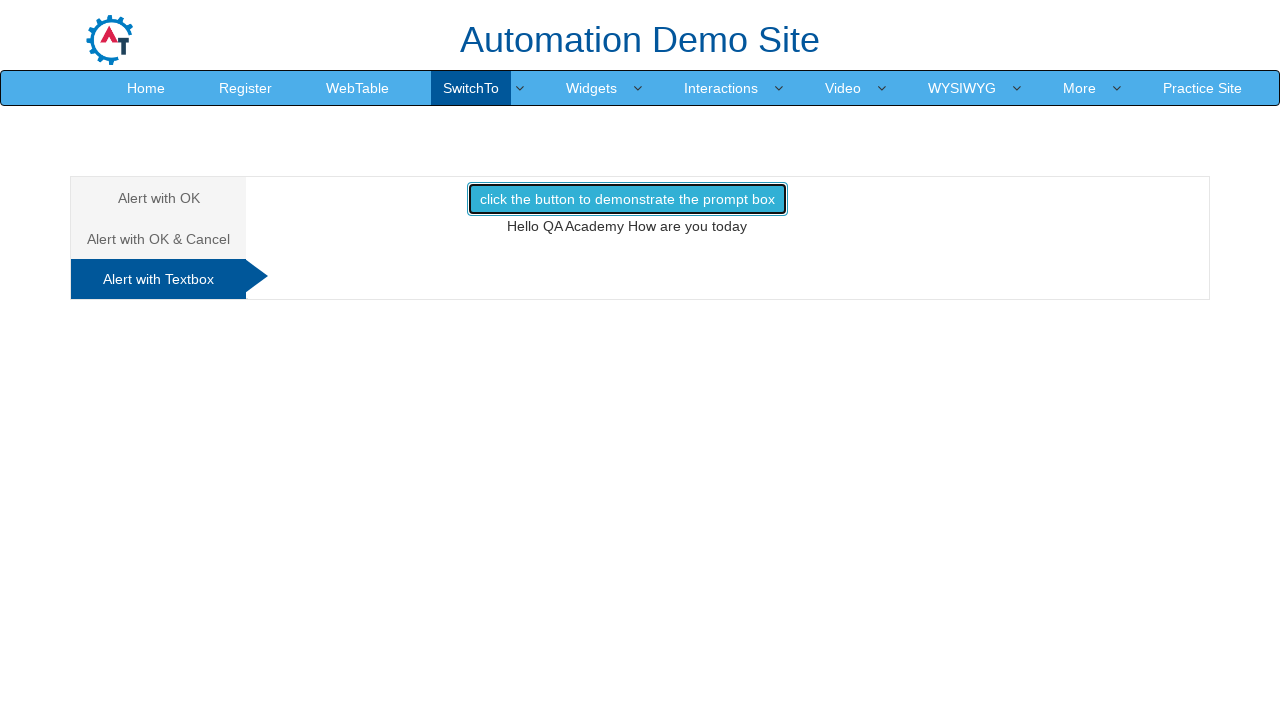

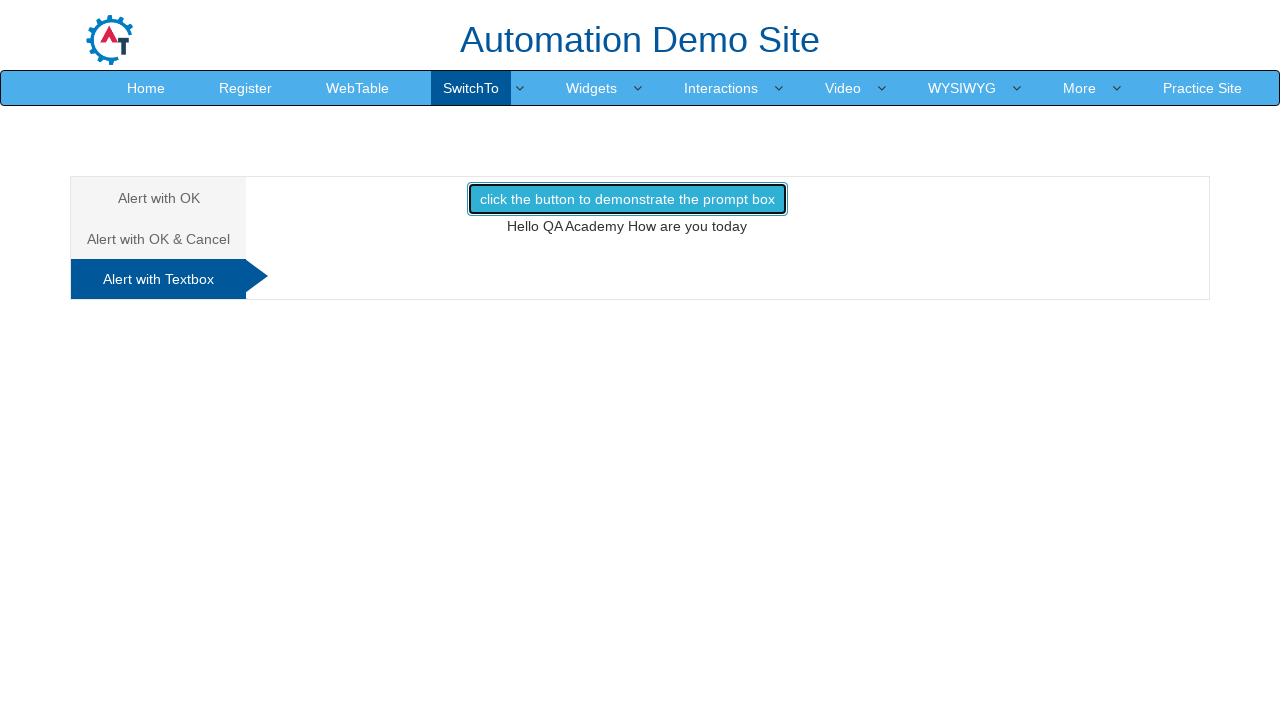